Tests the search functionality by searching for "phone" and verifying that products are found in the search results

Starting URL: https://www.testotomasyonu.com

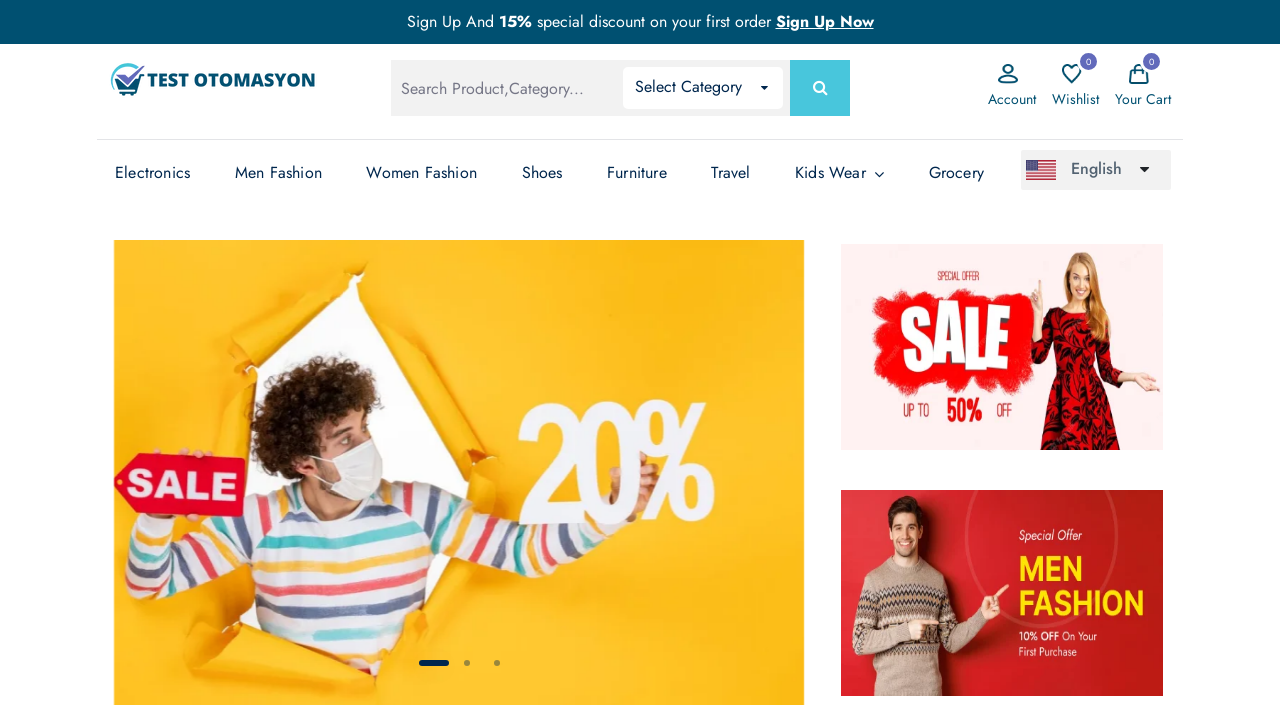

Filled search box with 'phone' on #global-search
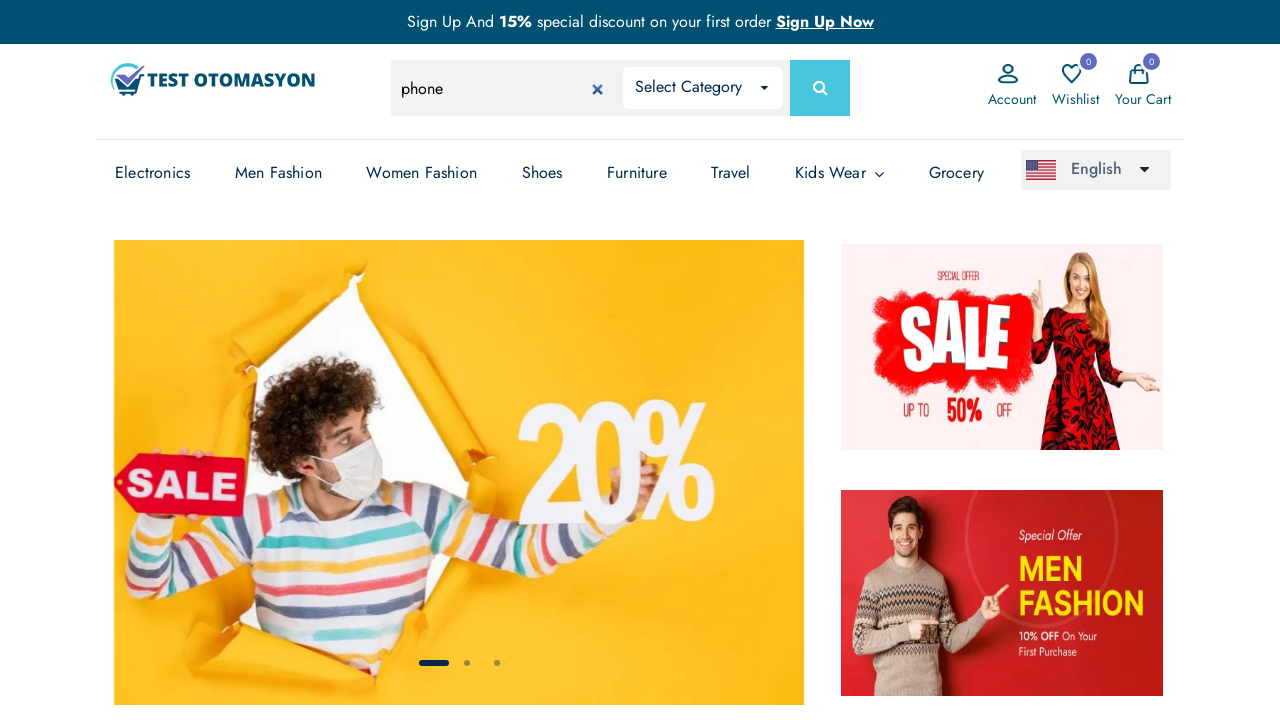

Pressed Enter to submit search form on #global-search
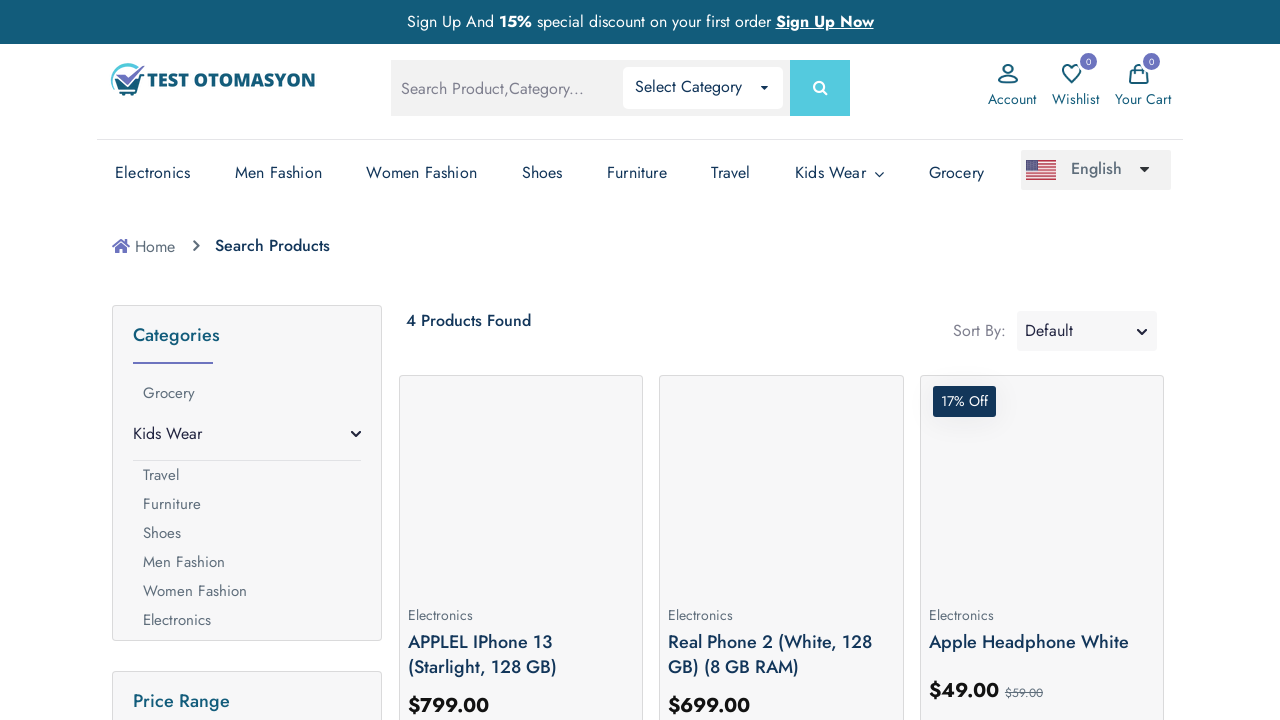

Search results loaded - product count text visible
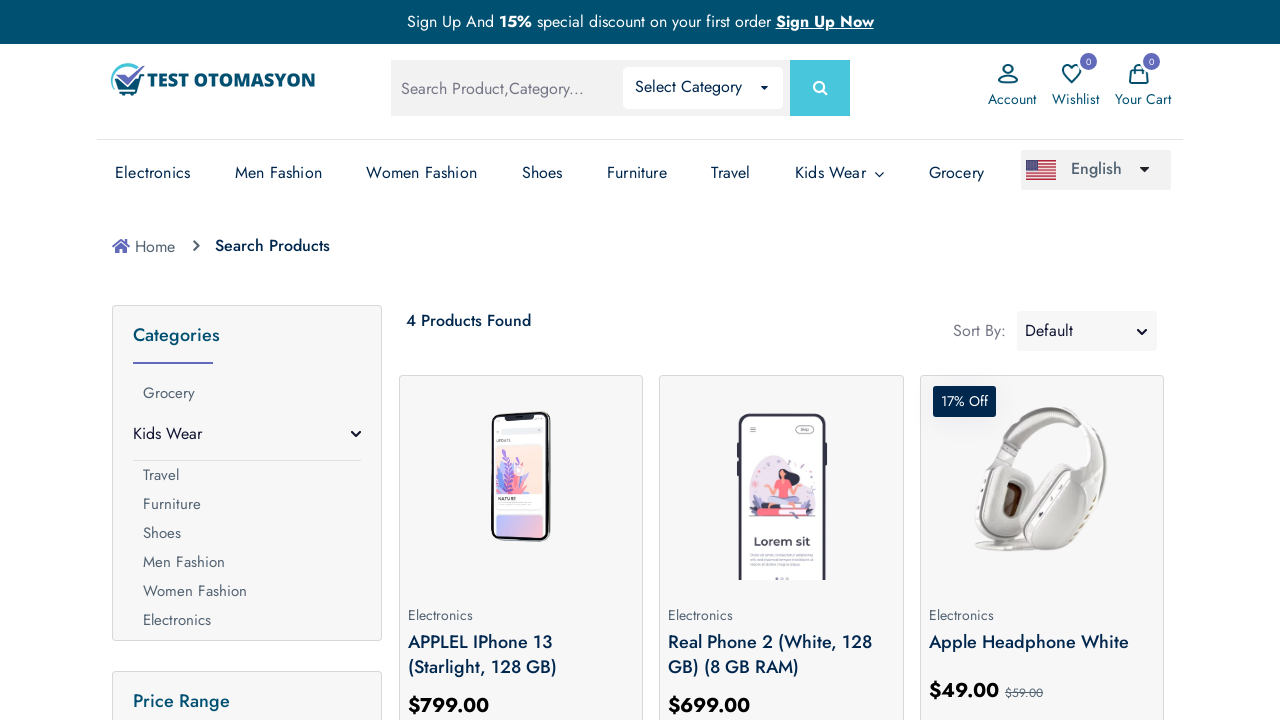

Retrieved search result text: '4 Products Found'
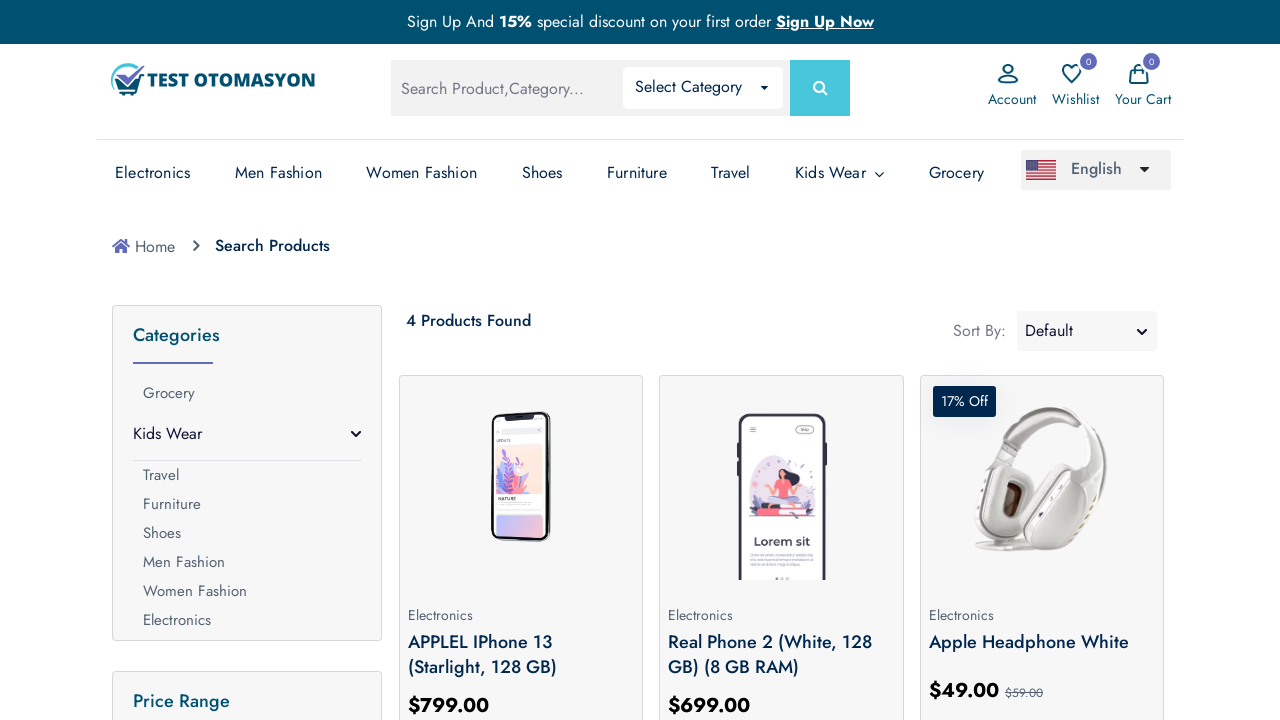

Verified that products were found in search results
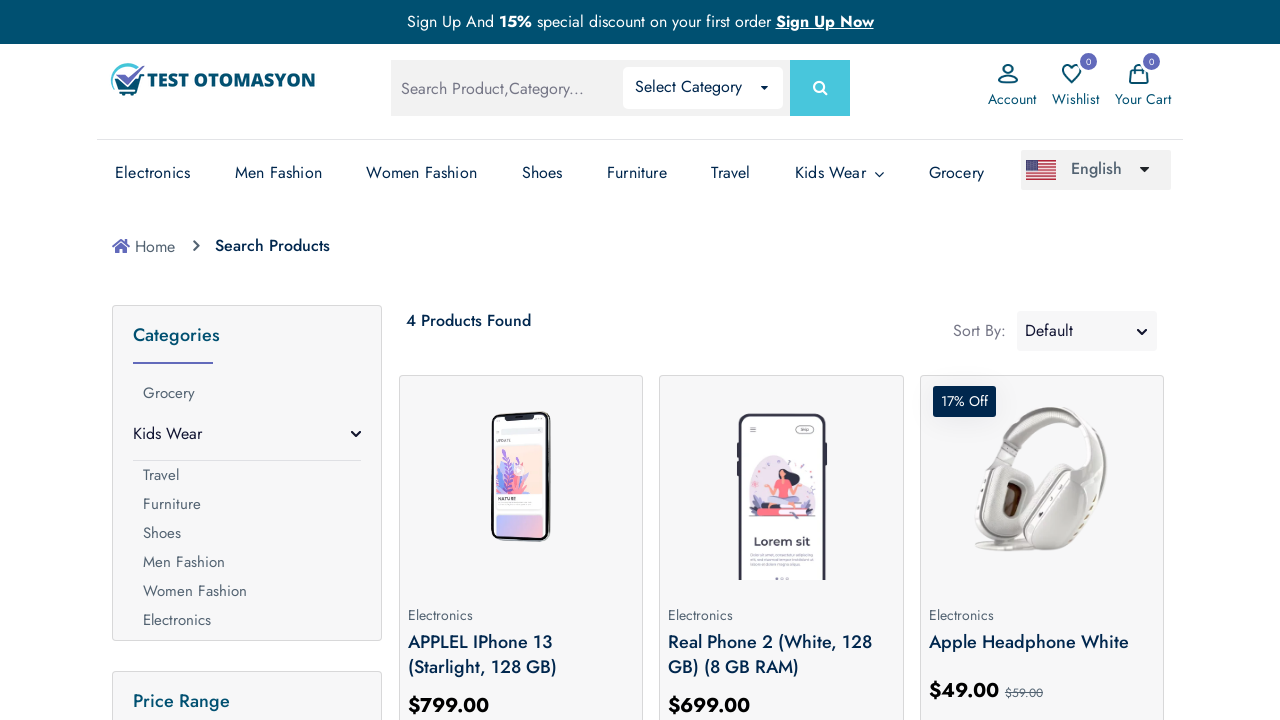

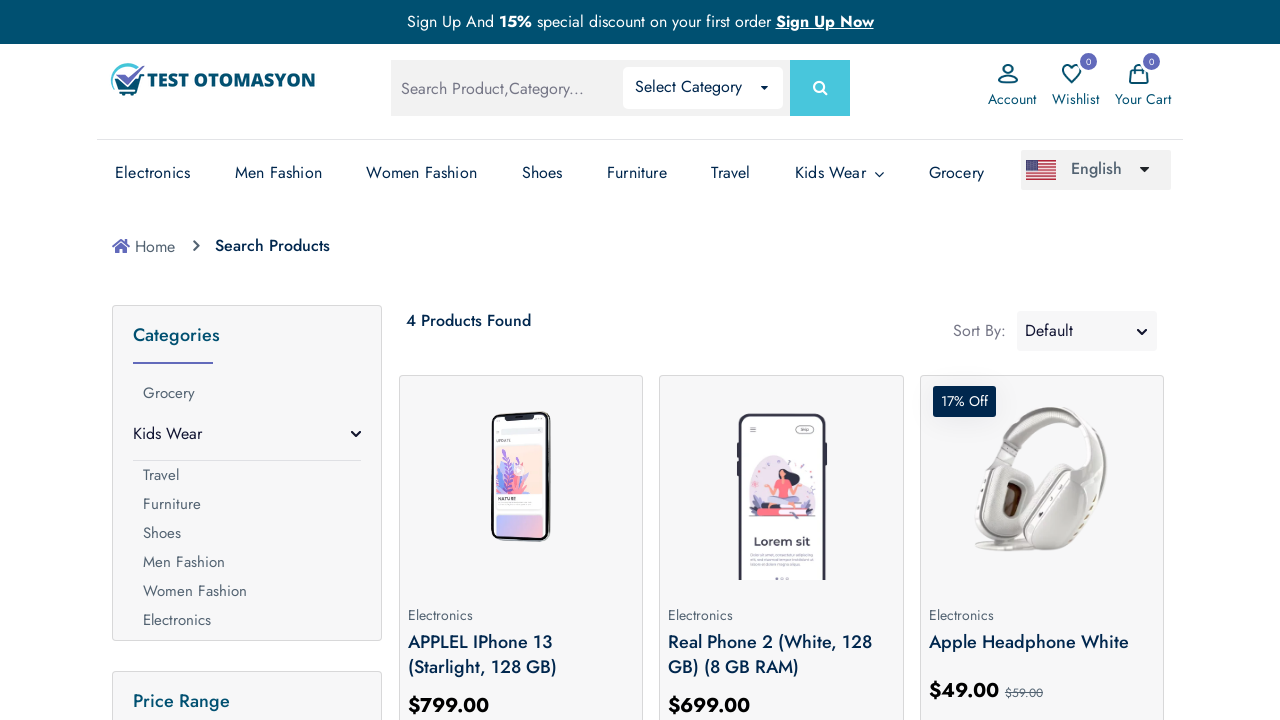